Tests drag and drop functionality by dragging an element and dropping it onto a target drop zone on the demoqa practice site.

Starting URL: https://demoqa.com/droppable

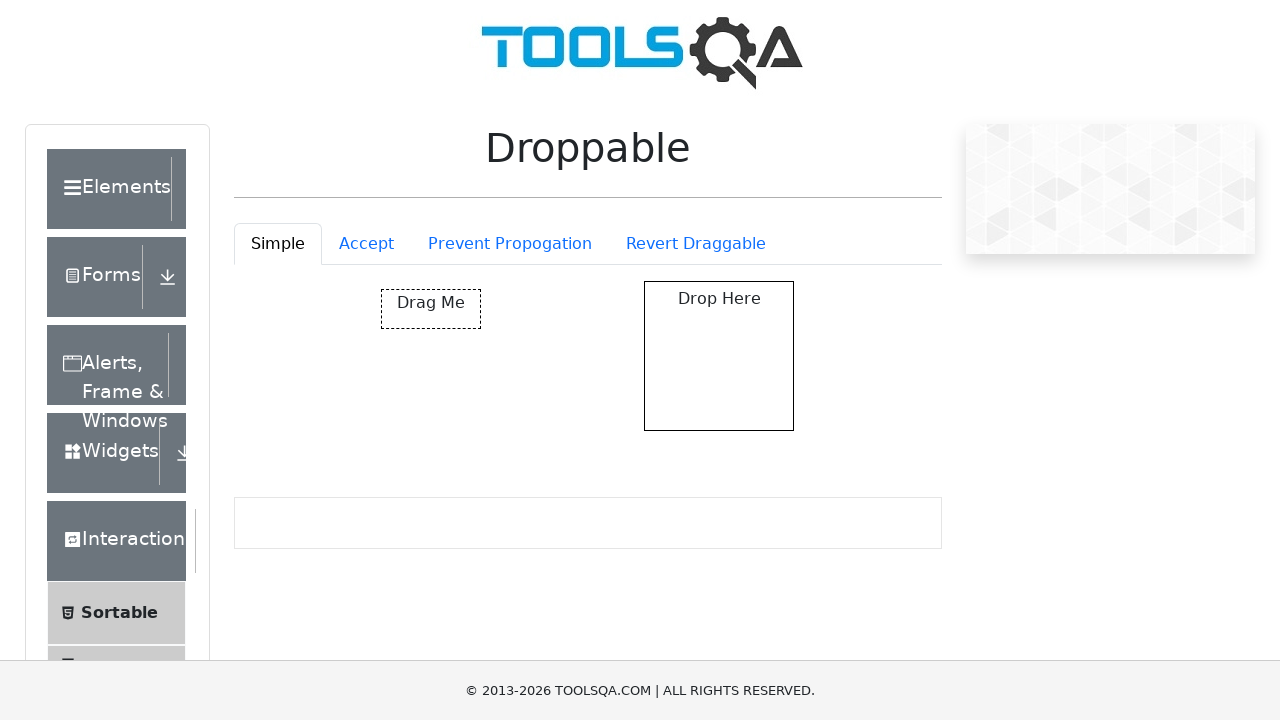

Navigated to DemoQA droppable practice page
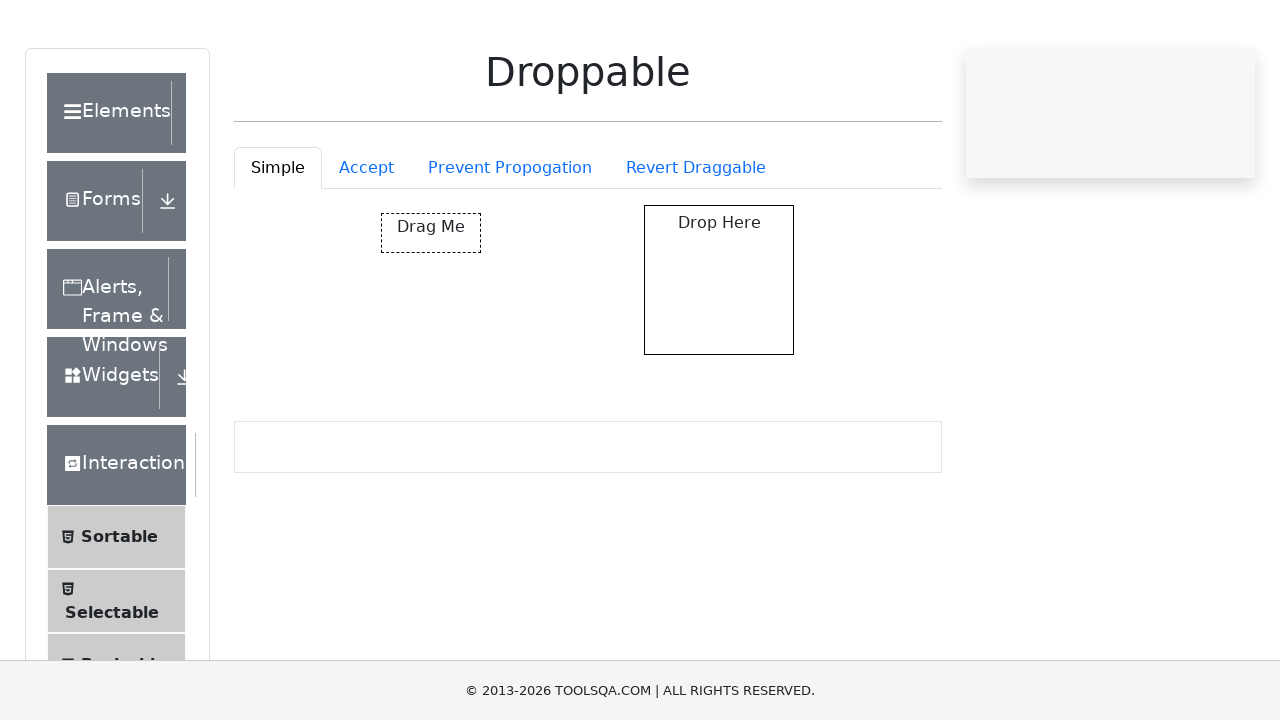

Draggable element is visible
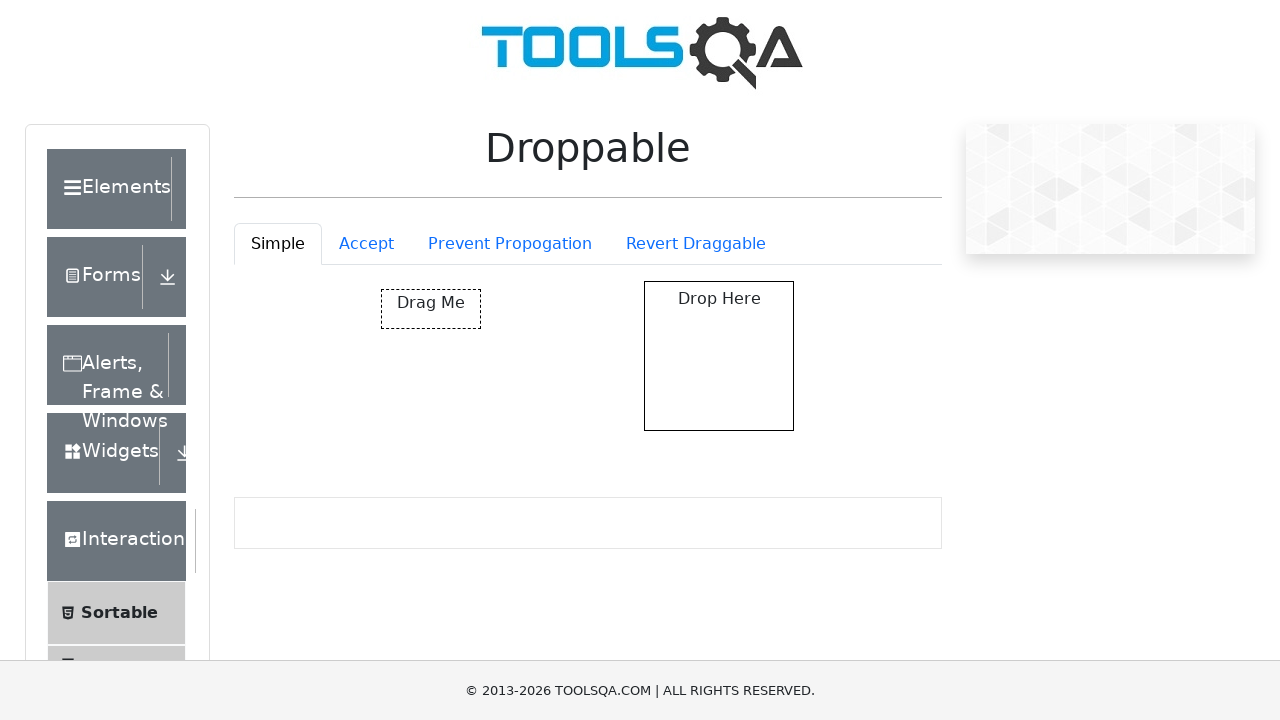

Droppable target element is visible
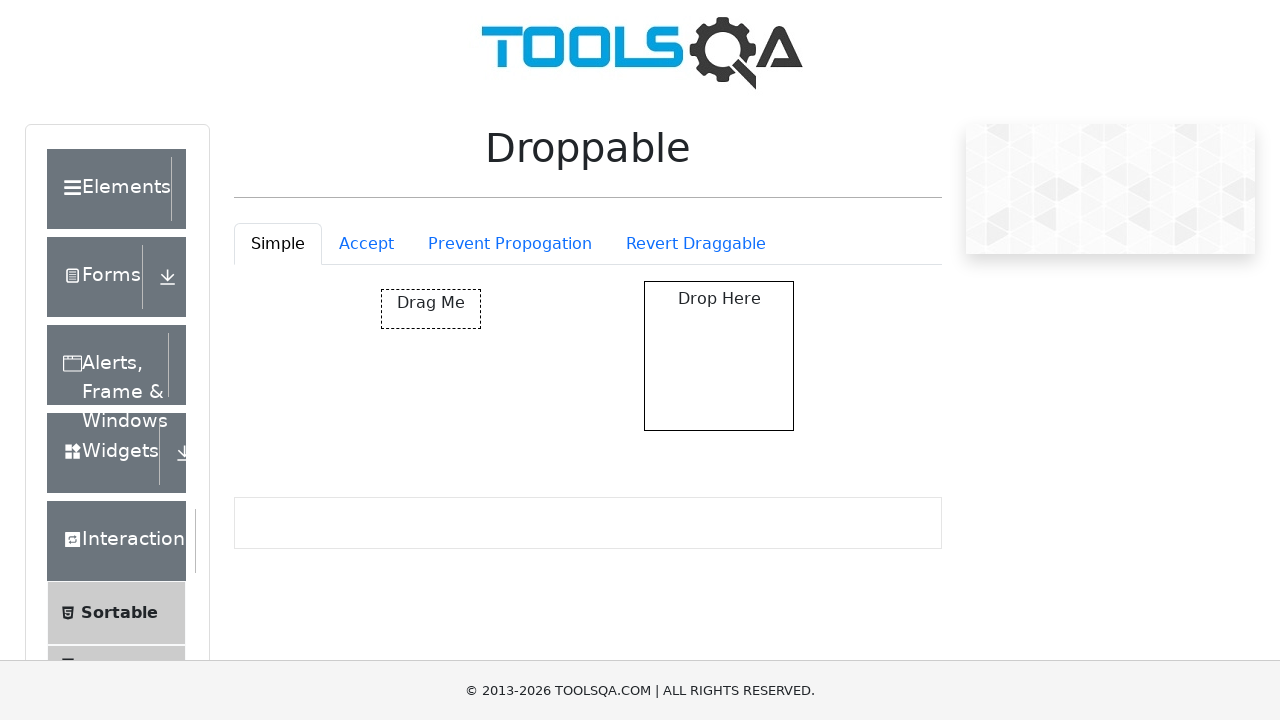

Dragged draggable element and dropped it onto the droppable target at (719, 356)
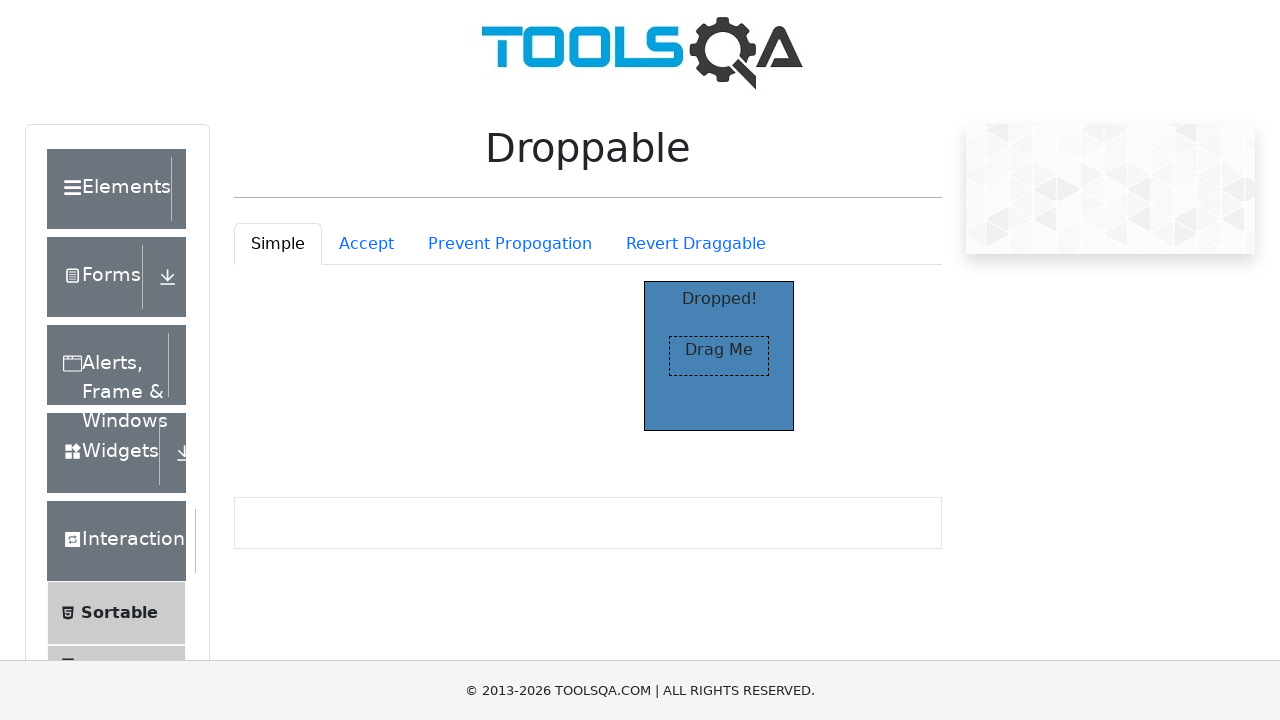

Verified drop was successful - droppable element now displays 'Dropped!' text
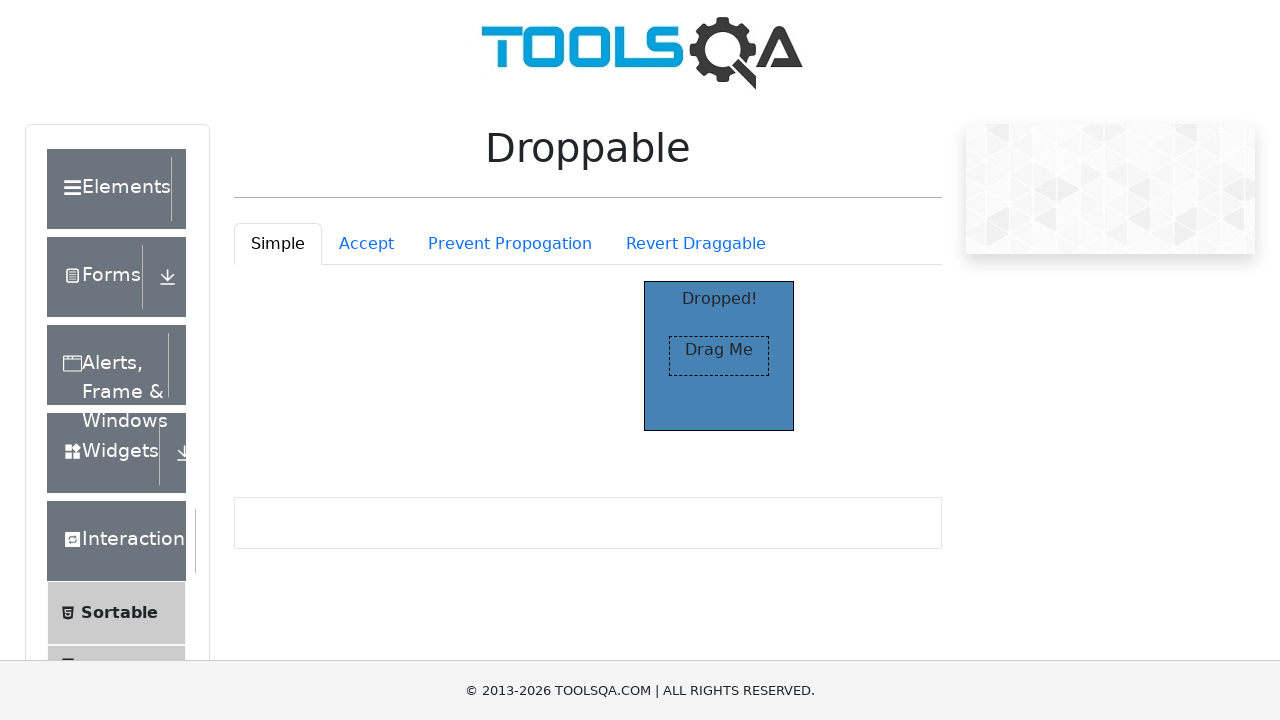

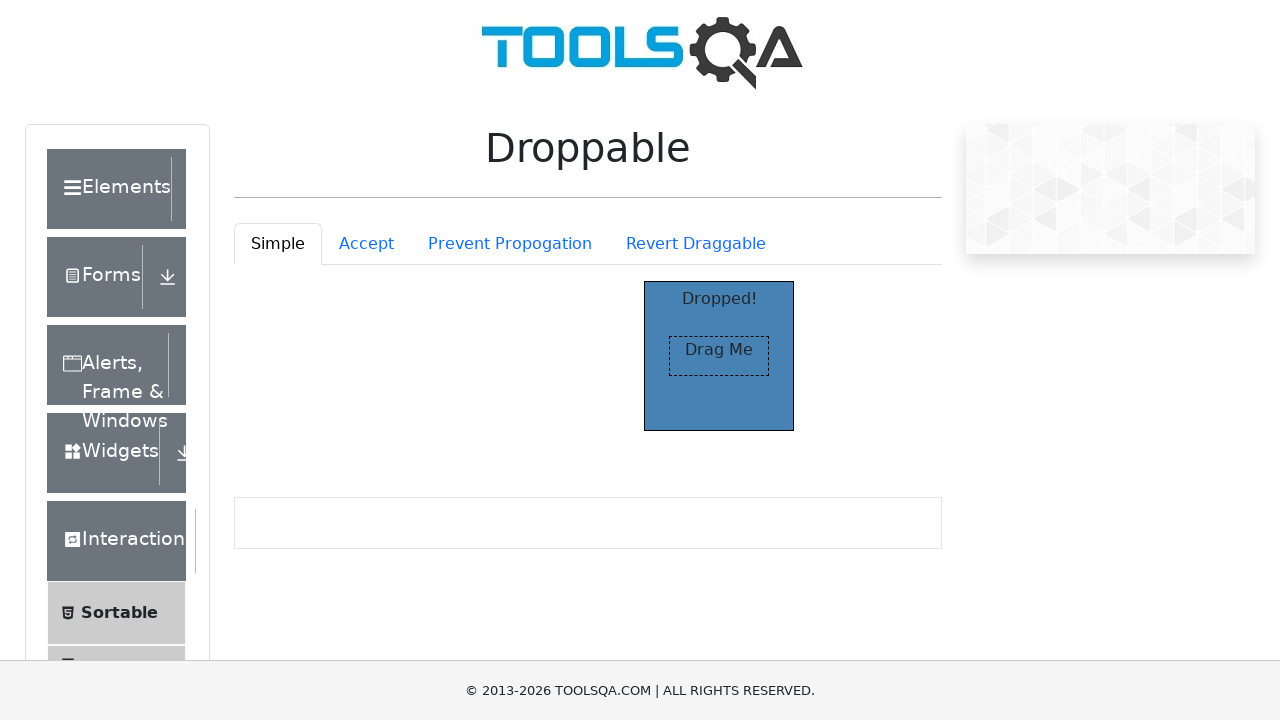